Tests a simple form interaction by clicking the submit button on a GitHub Pages form task page

Starting URL: http://suninjuly.github.io/simple_form_find_task.html

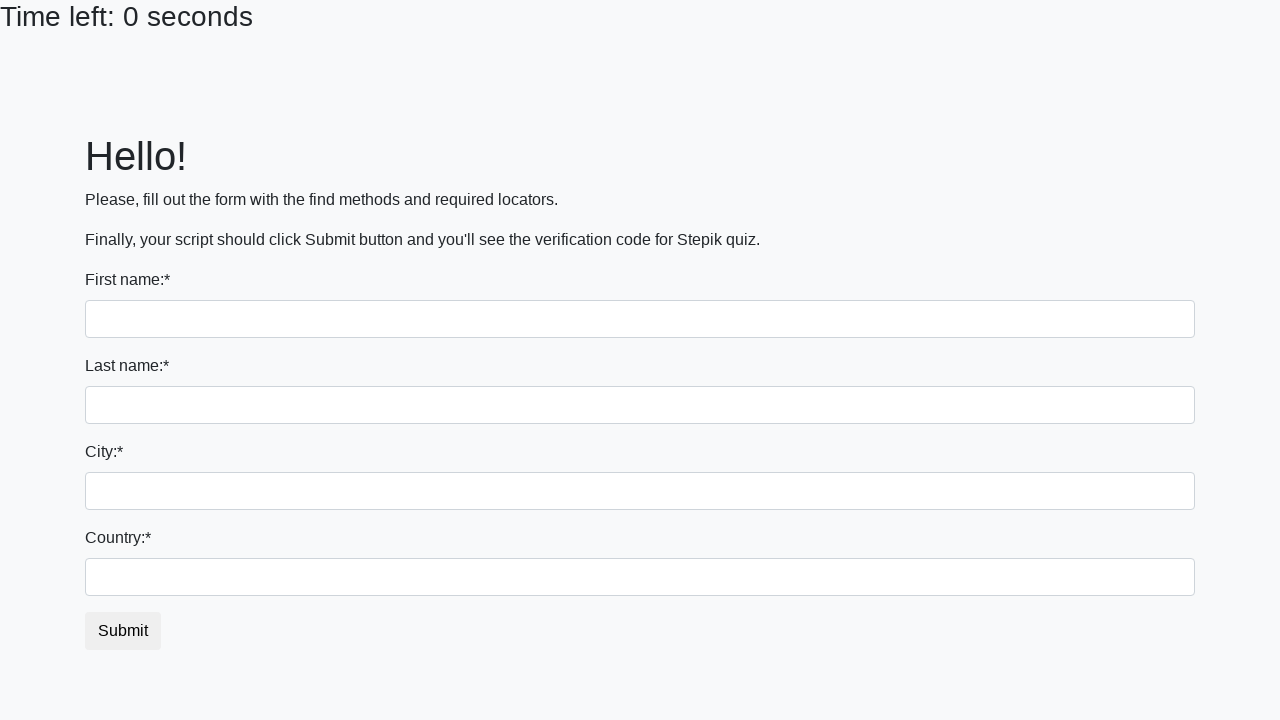

Clicked the submit button on the simple form at (123, 631) on #submit_button
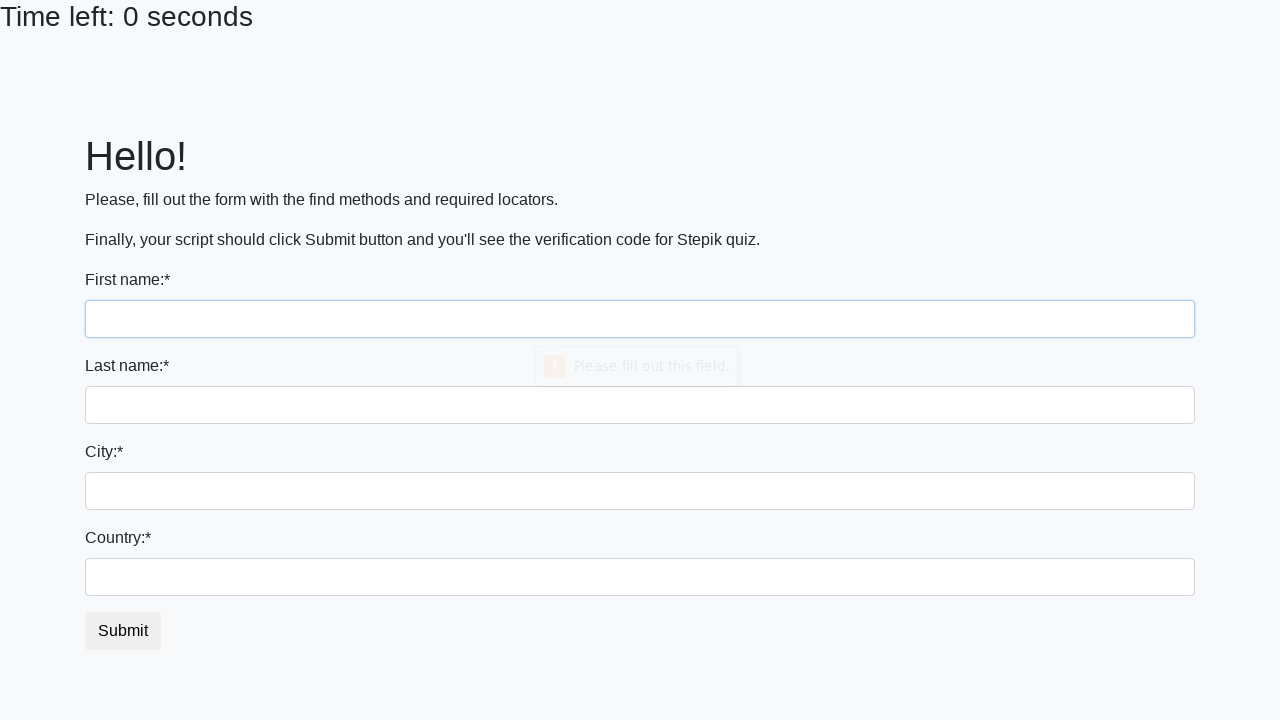

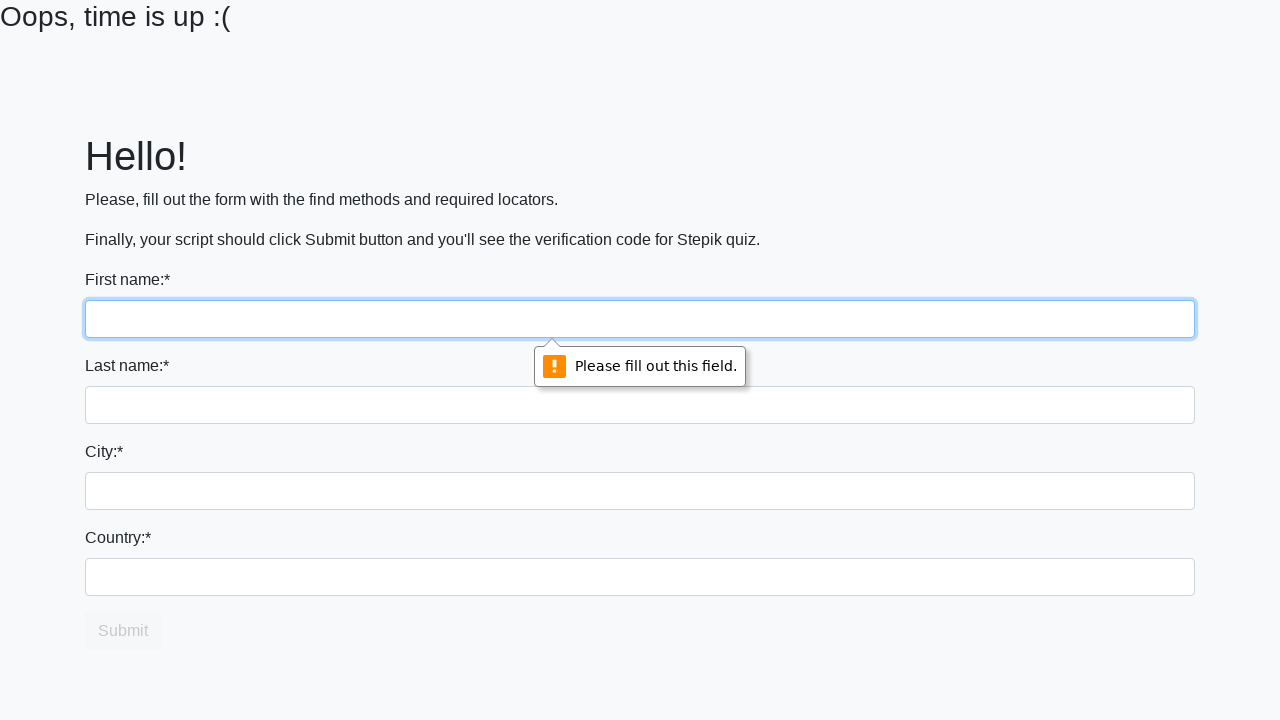